Tests clicking "All products" button navigates to shop page

Starting URL: https://webshop-agil-testautomatiserare.netlify.app

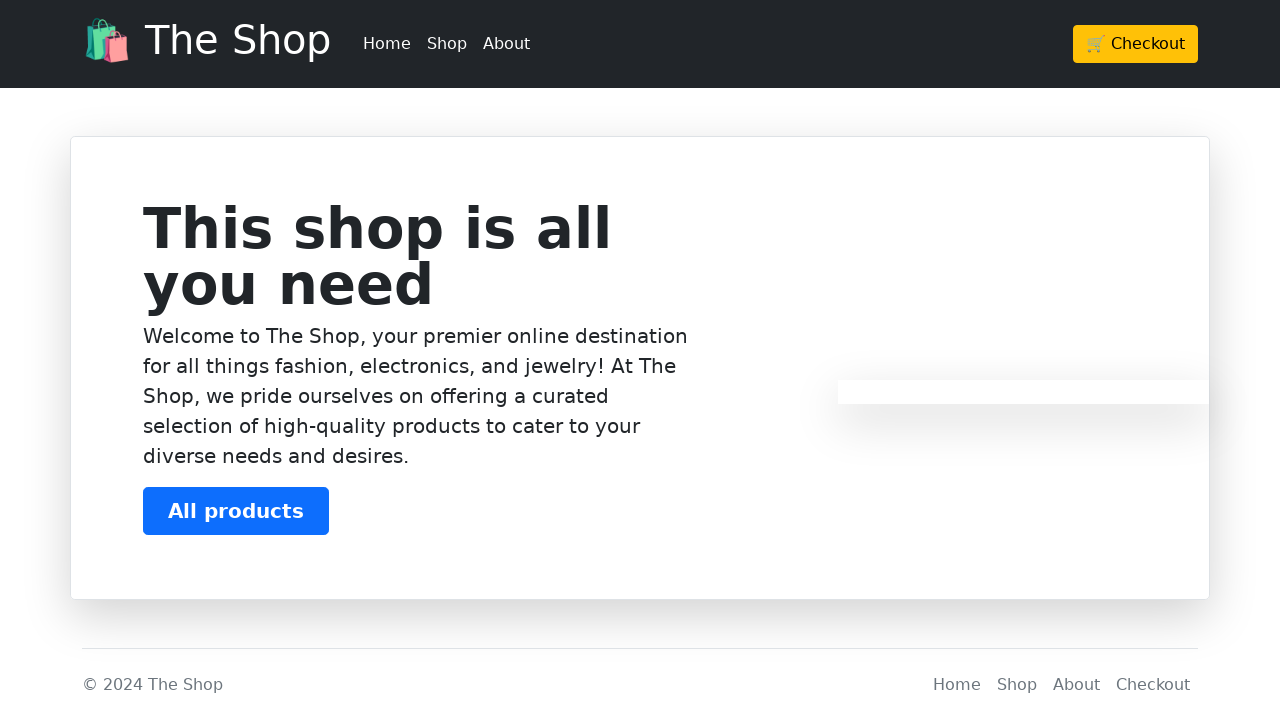

Clicked 'All products' button at (236, 511) on xpath=//button[text()='All products']
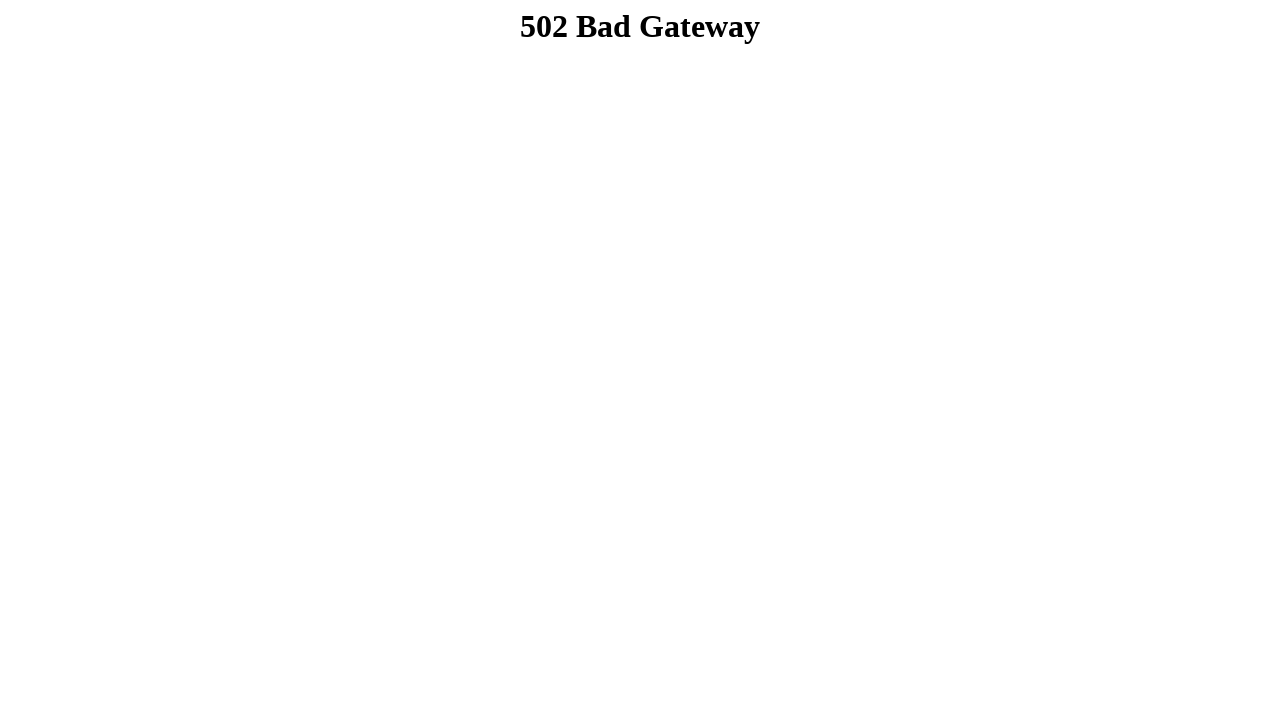

Verified navigation to products page
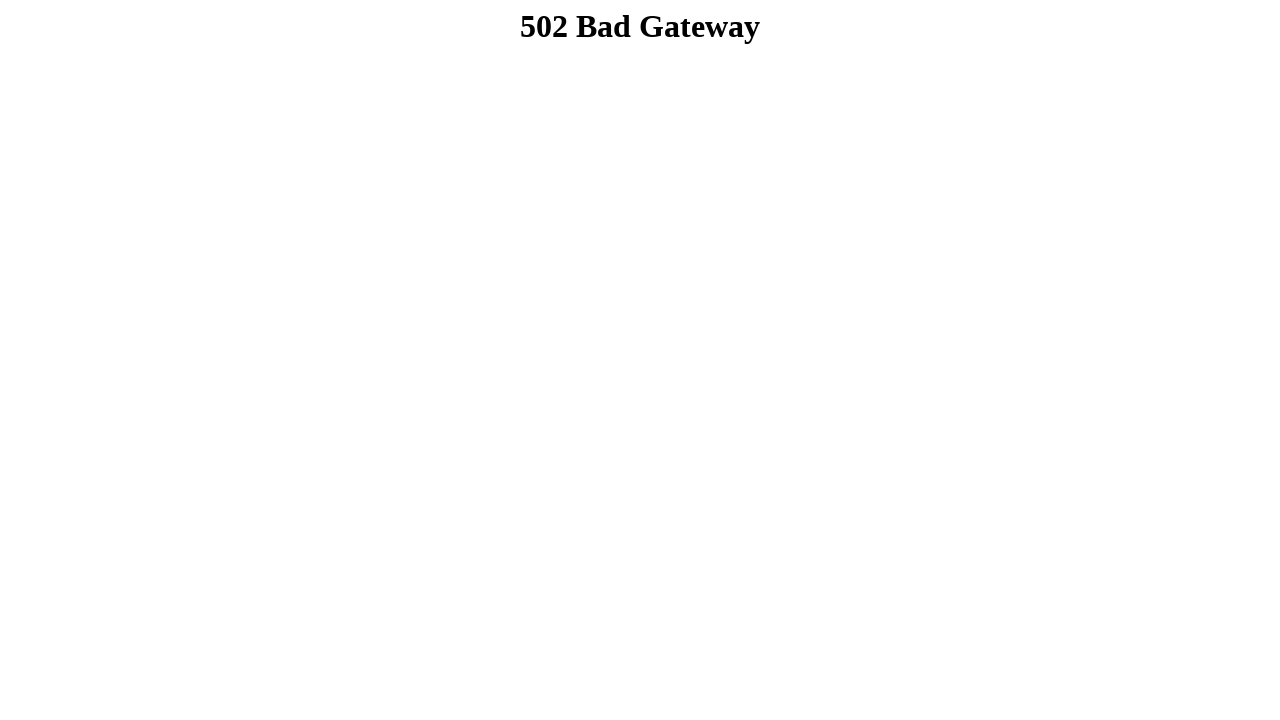

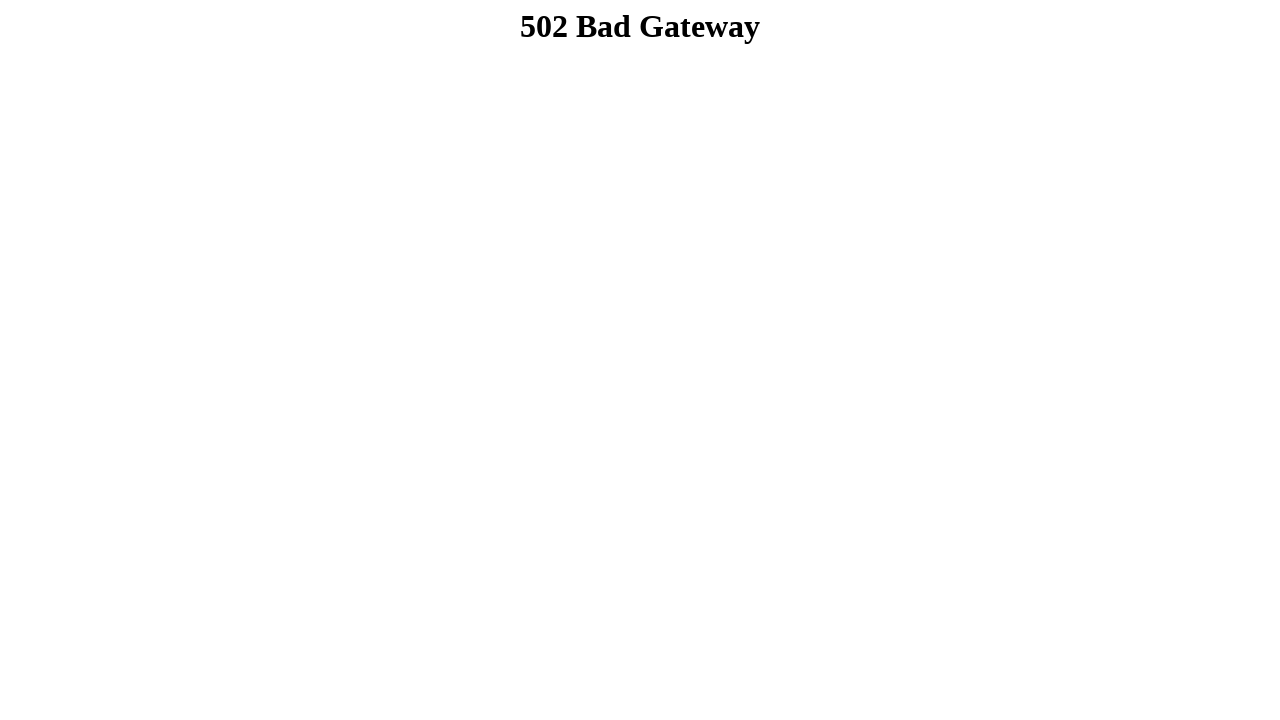